Tests alert handling by clicking button to trigger alert and dismissing it

Starting URL: https://testautomationpractice.blogspot.com/

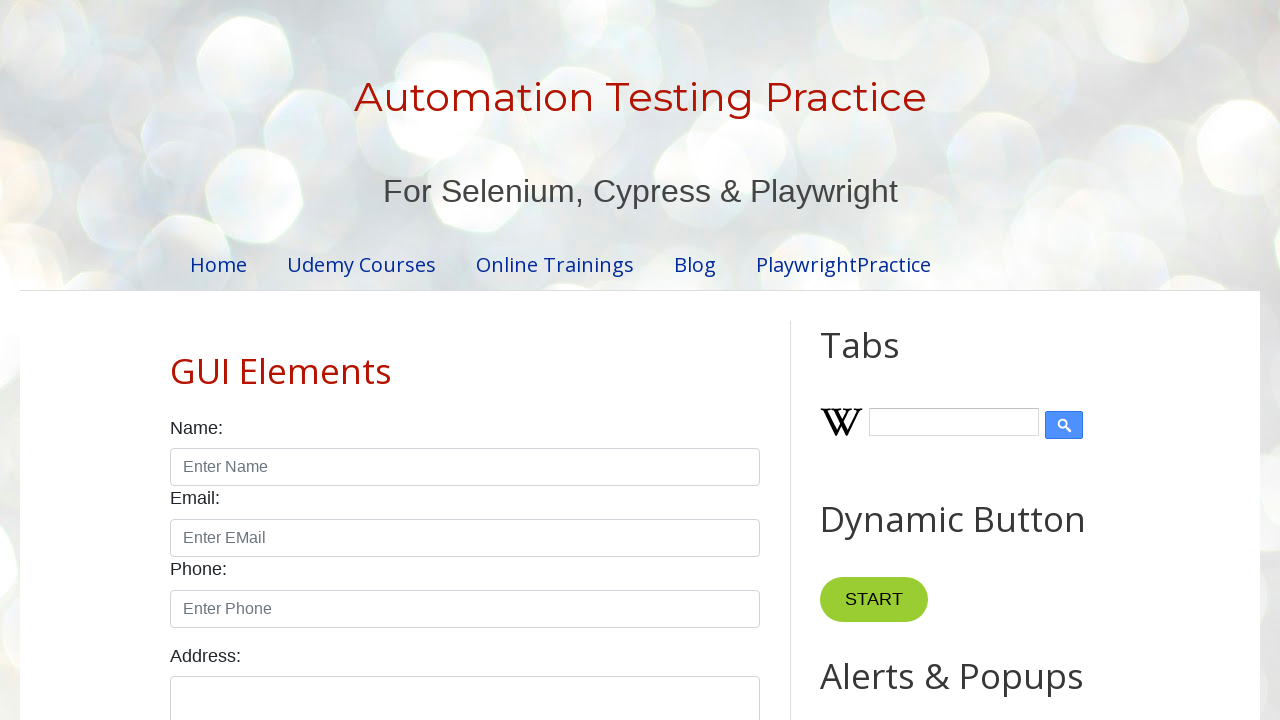

Clicked button to trigger alert at (888, 361) on xpath=//*[@id='HTML9']/div[1]/button
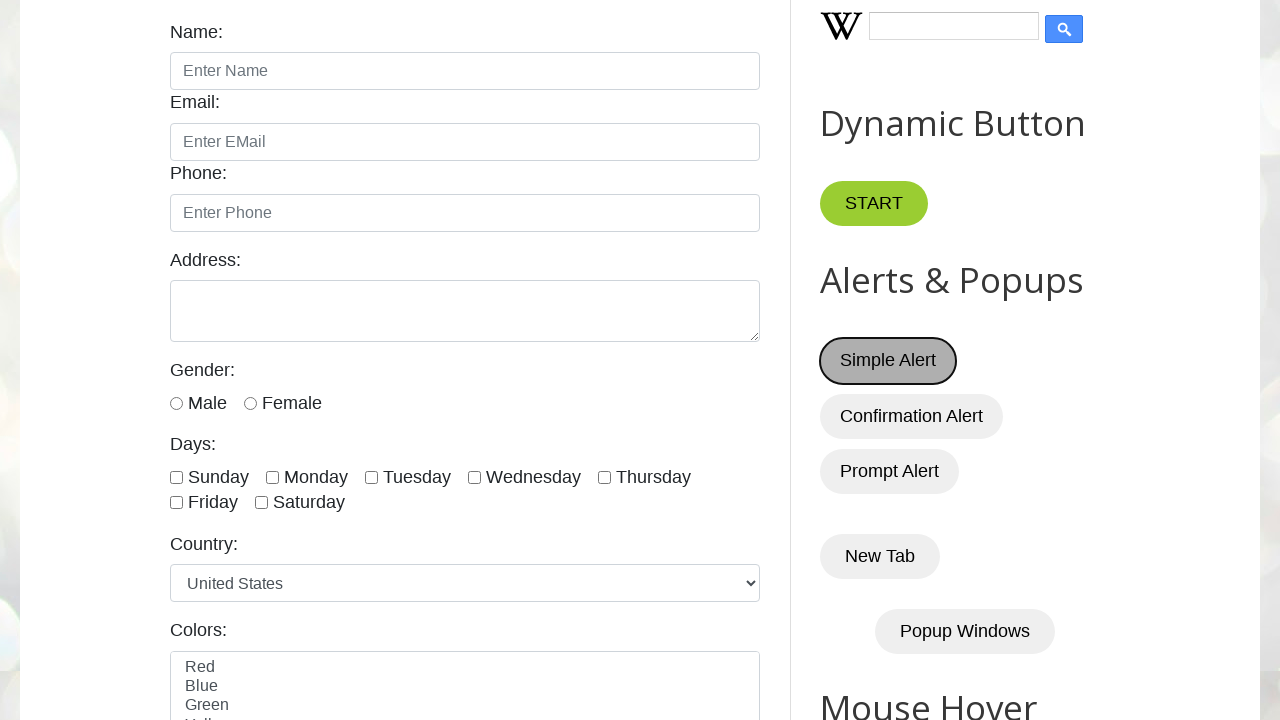

Set up dialog handler to dismiss alert
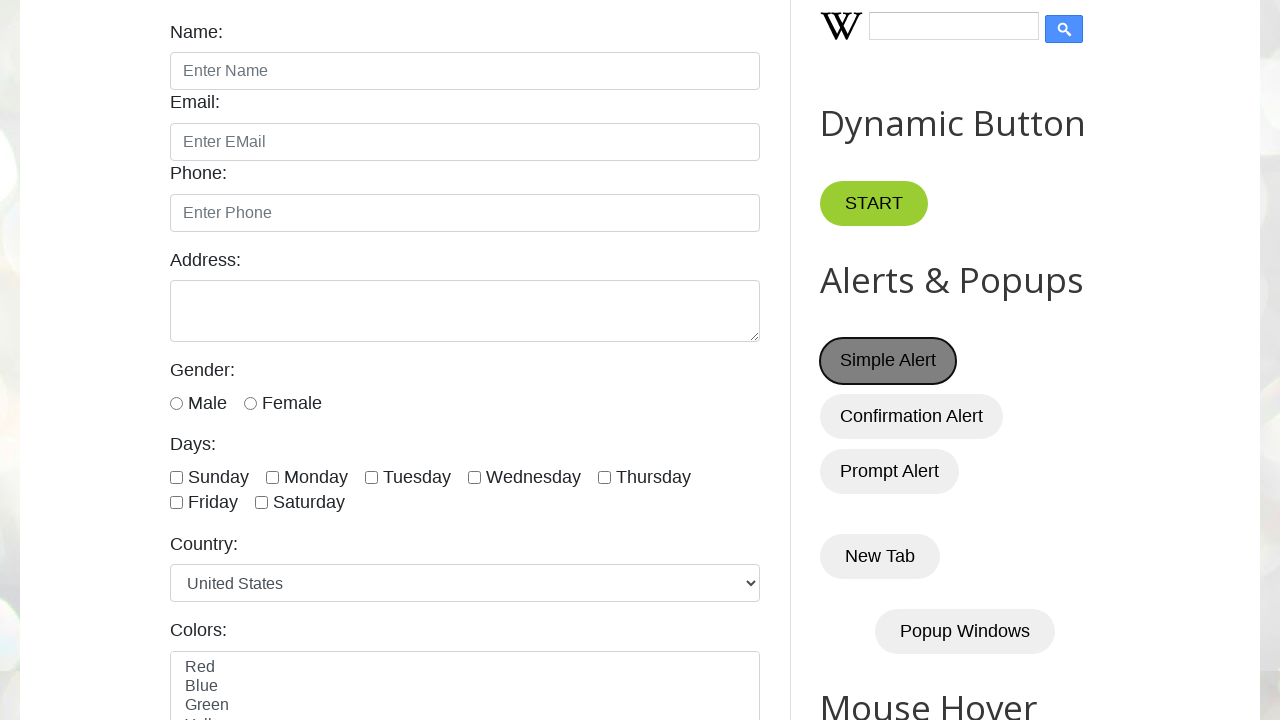

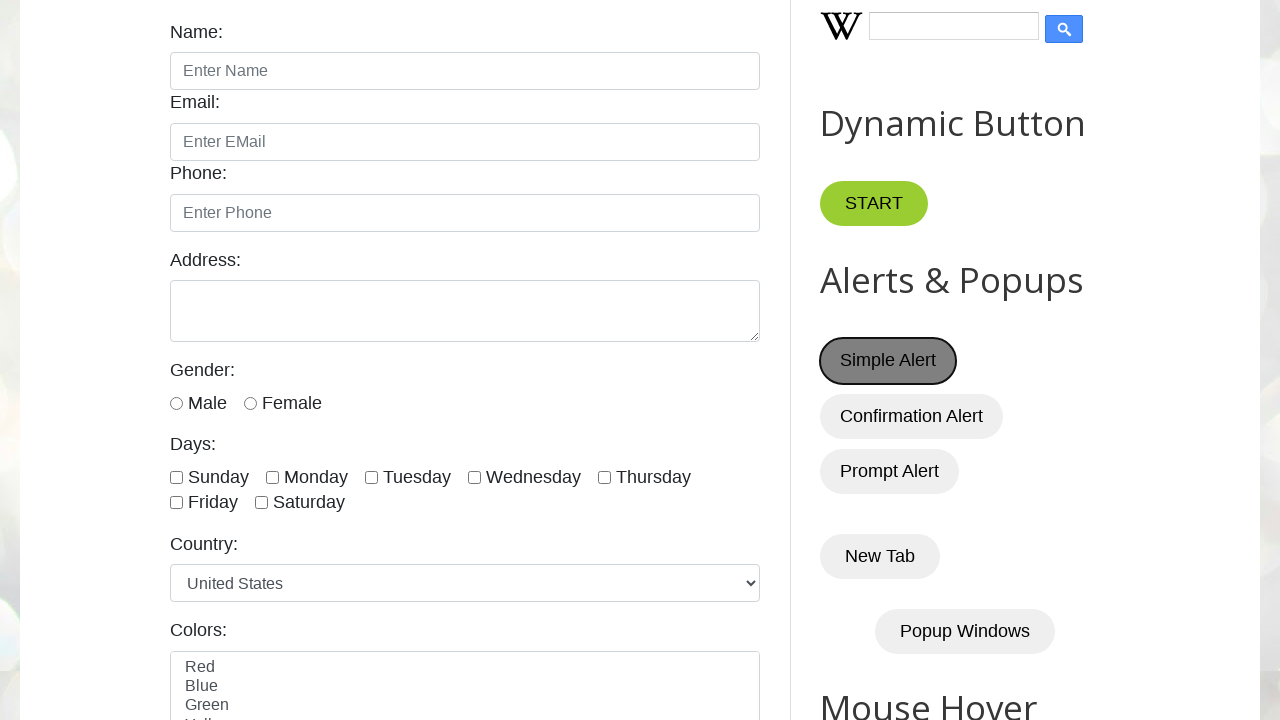